Tests double-click functionality by double-clicking a button to trigger an alert, then accepting the alert

Starting URL: http://only-testing-blog.blogspot.com/2014/09/selectable.html

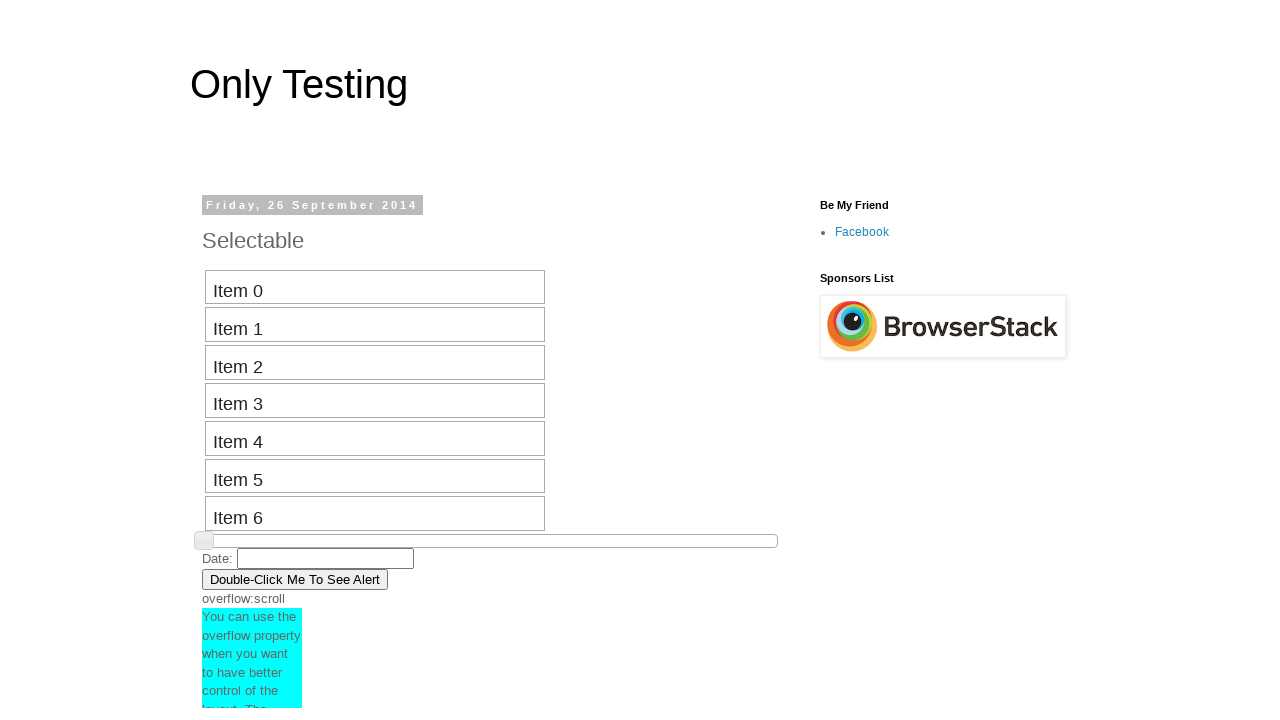

Navigated to test page with double-click button
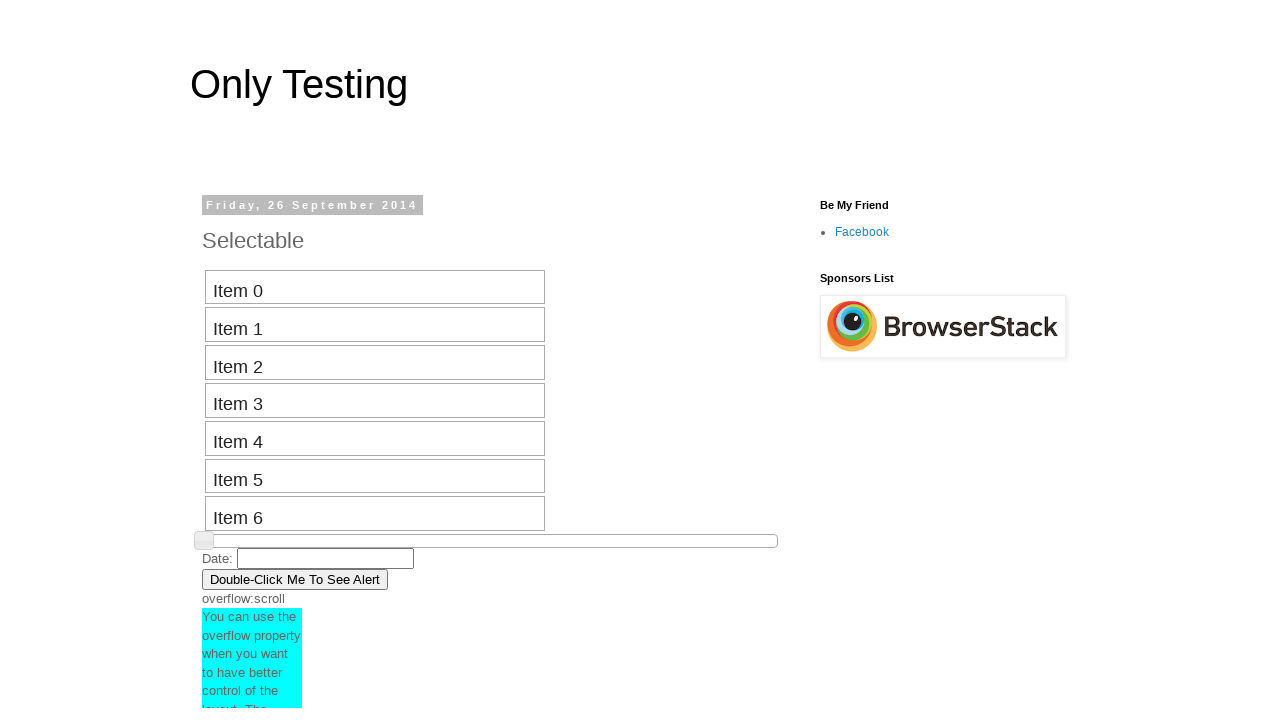

Double-clicked the 'Double-Click Me To See Alert' button at (295, 579) on xpath=//button[text()='Double-Click Me To See Alert']
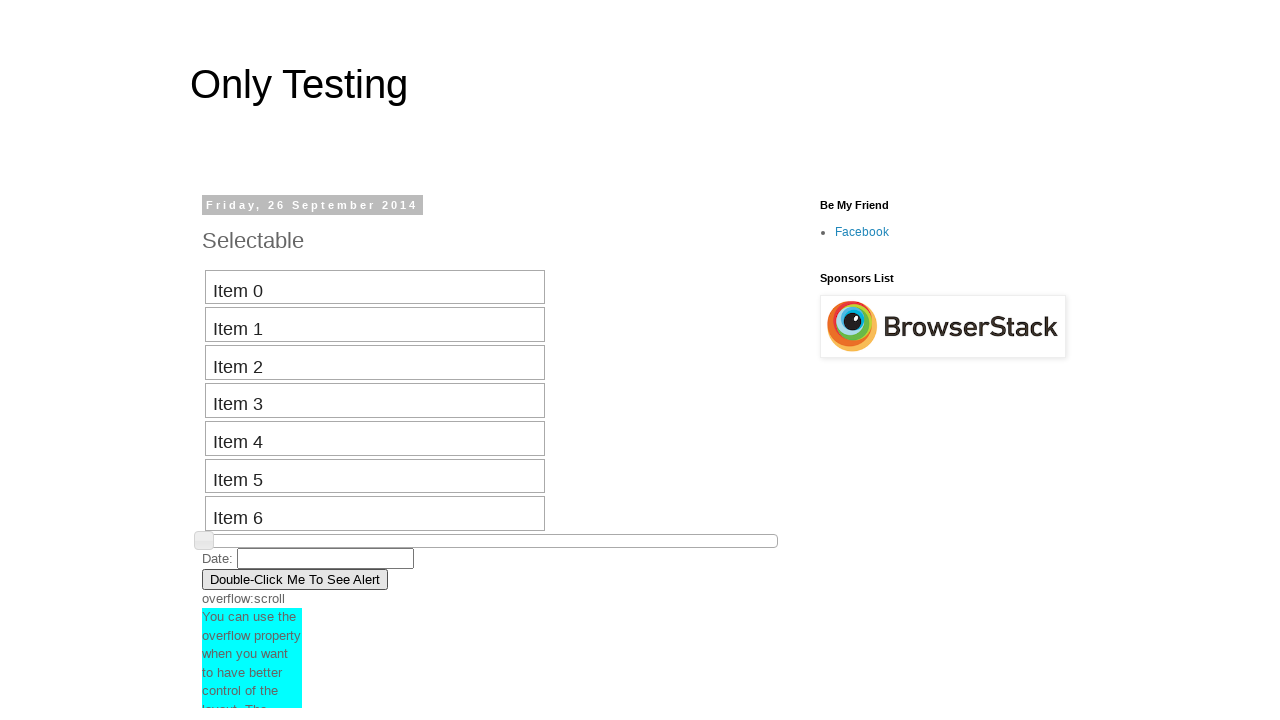

Set up dialog handler to accept alerts
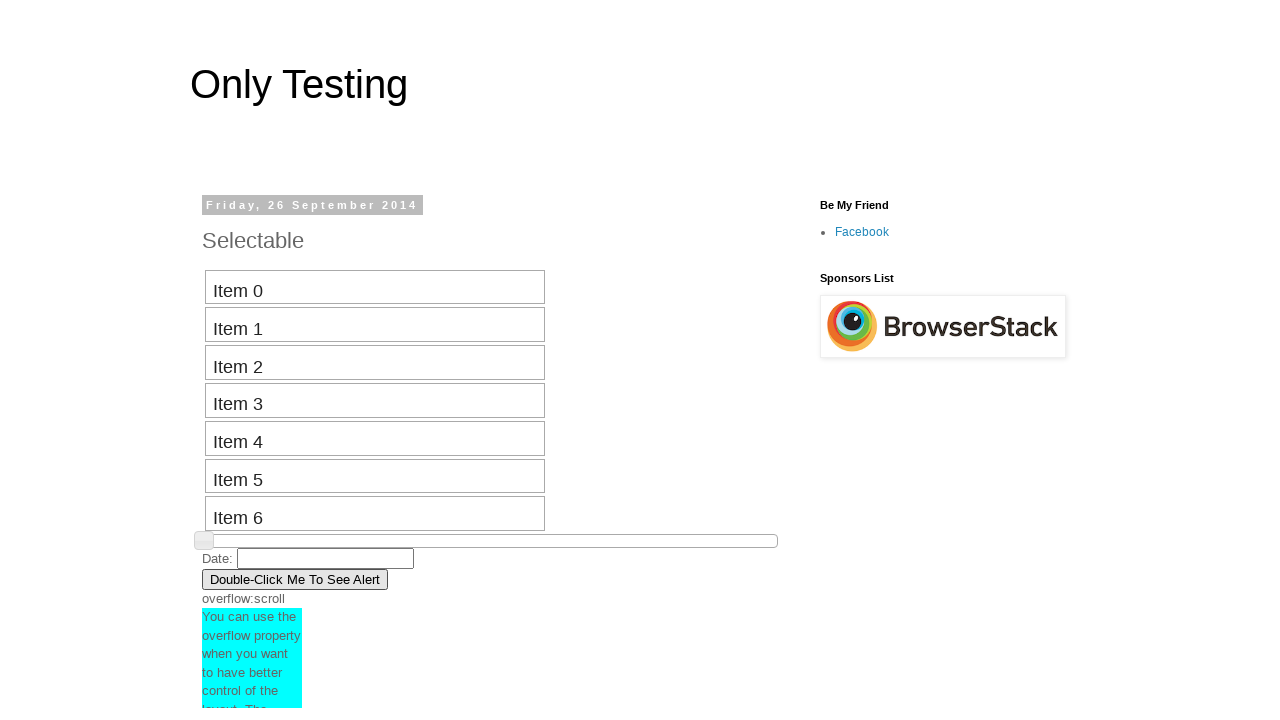

Waited for alert to be processed
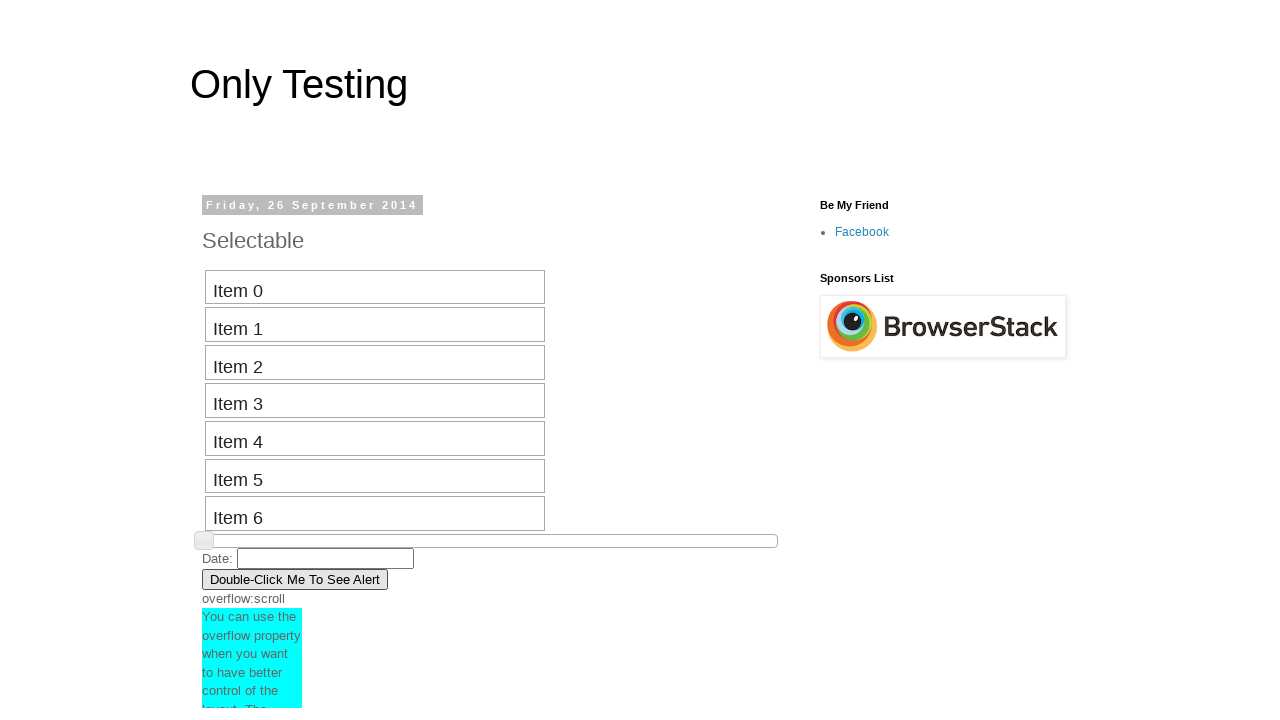

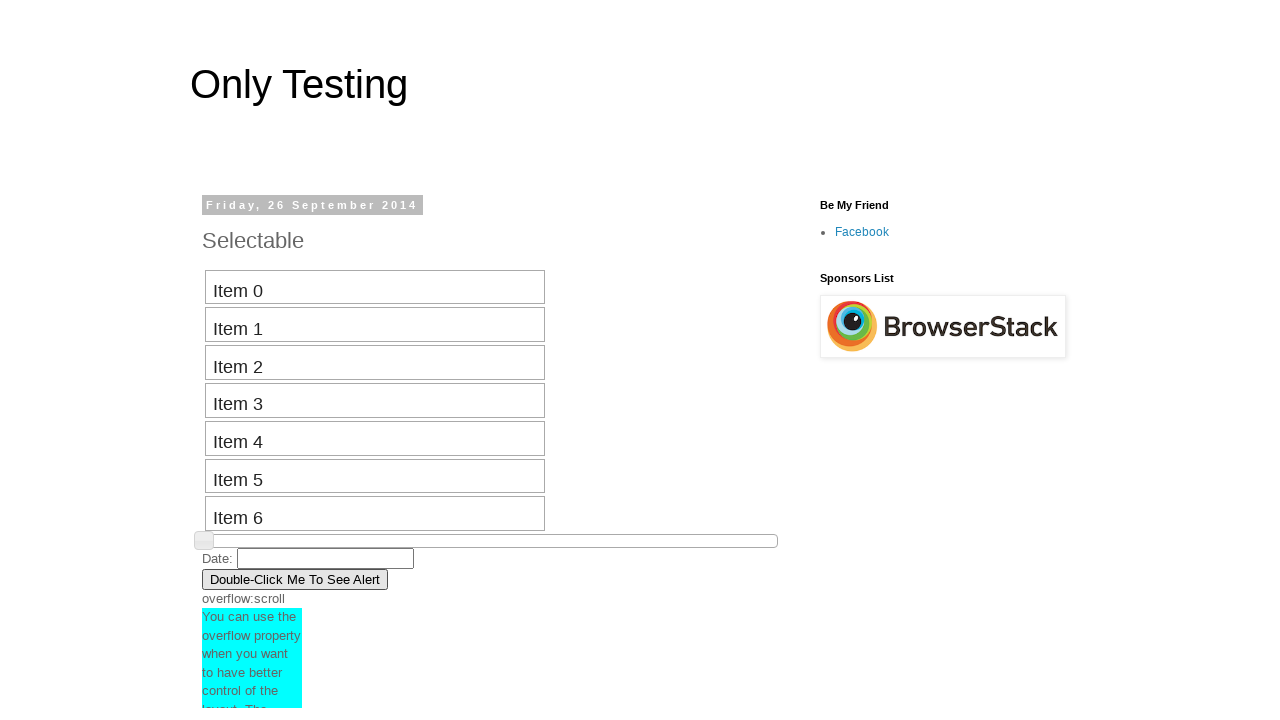